Tests filtering to display only active (uncompleted) items.

Starting URL: https://demo.playwright.dev/todomvc

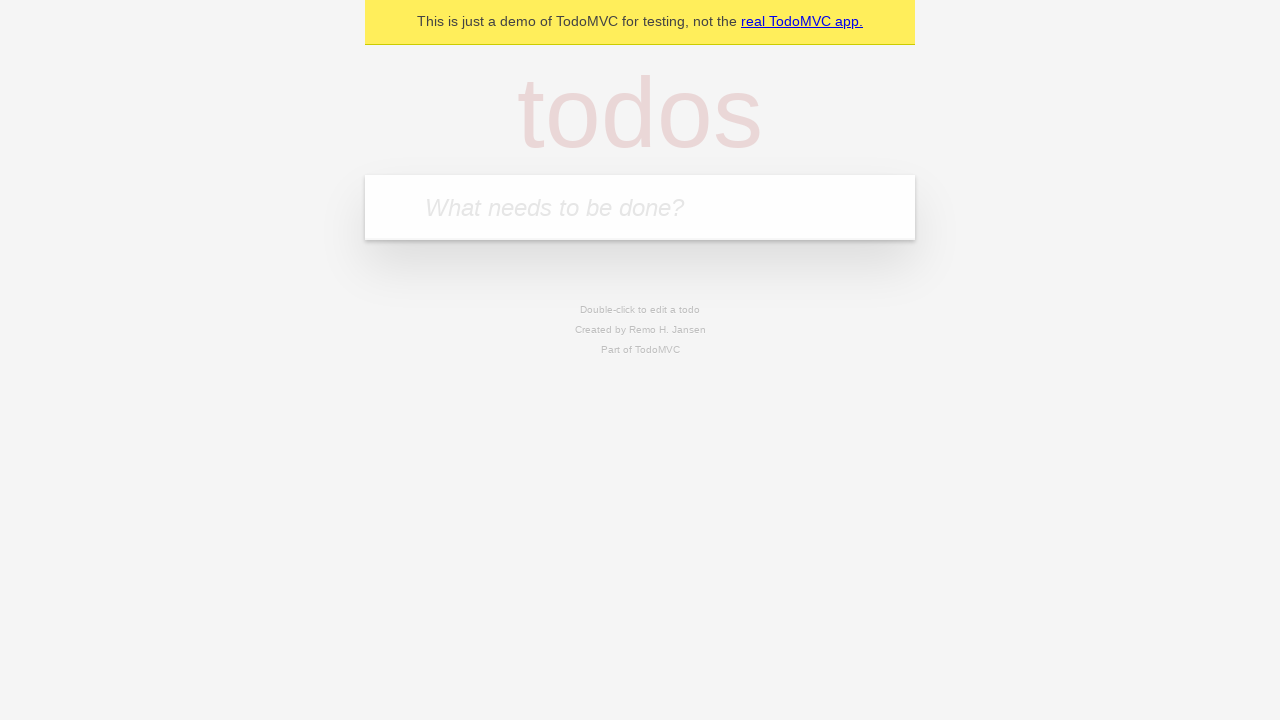

Filled todo input with 'buy some cheese' on internal:attr=[placeholder="What needs to be done?"i]
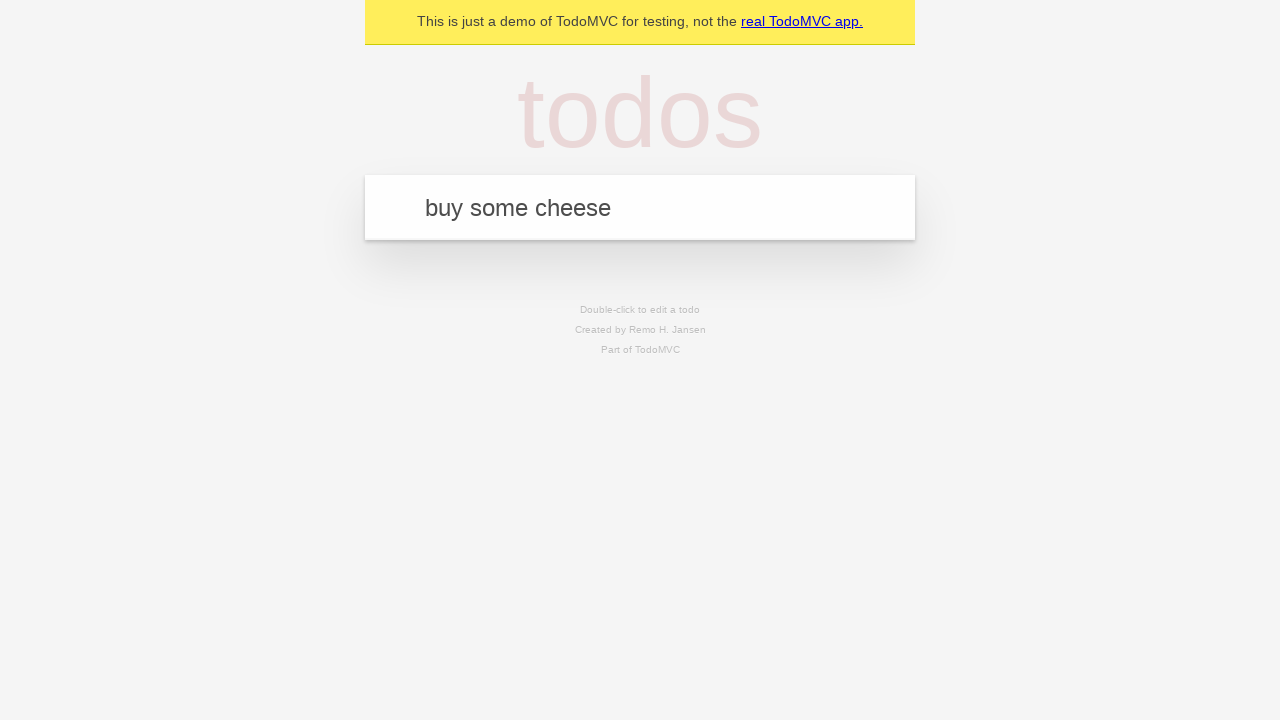

Pressed Enter to add first todo on internal:attr=[placeholder="What needs to be done?"i]
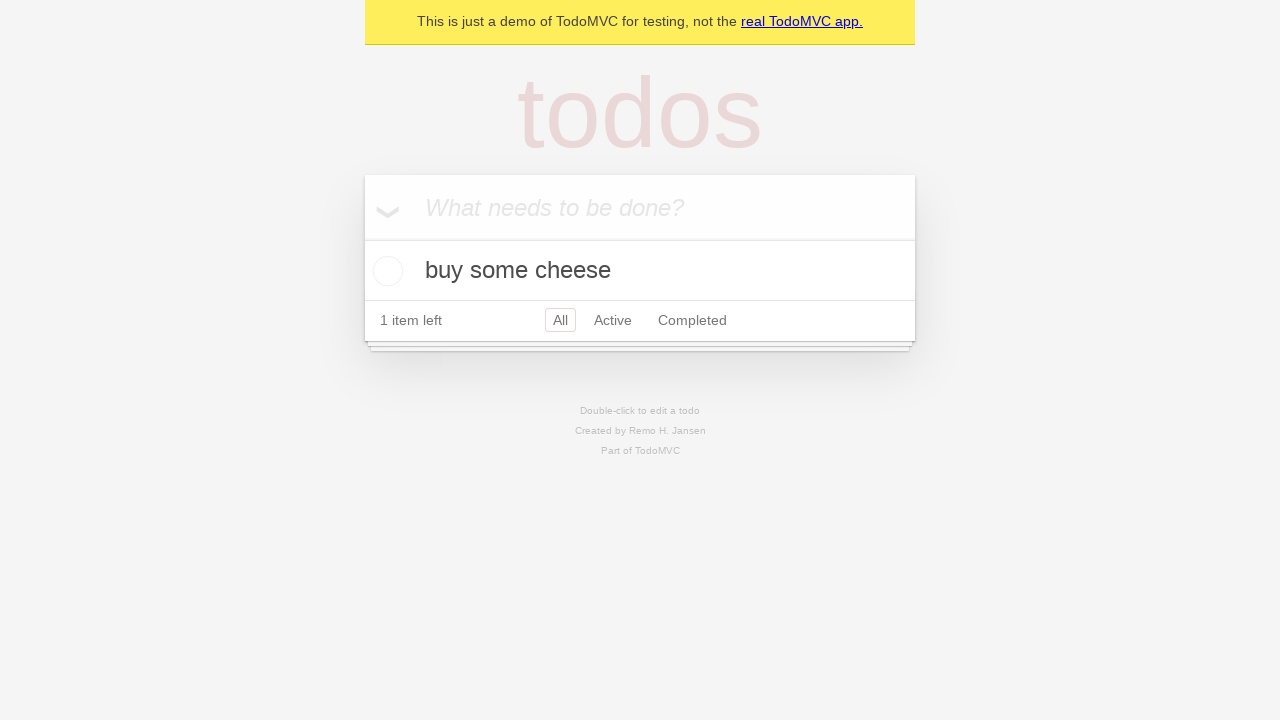

Filled todo input with 'feed the cat' on internal:attr=[placeholder="What needs to be done?"i]
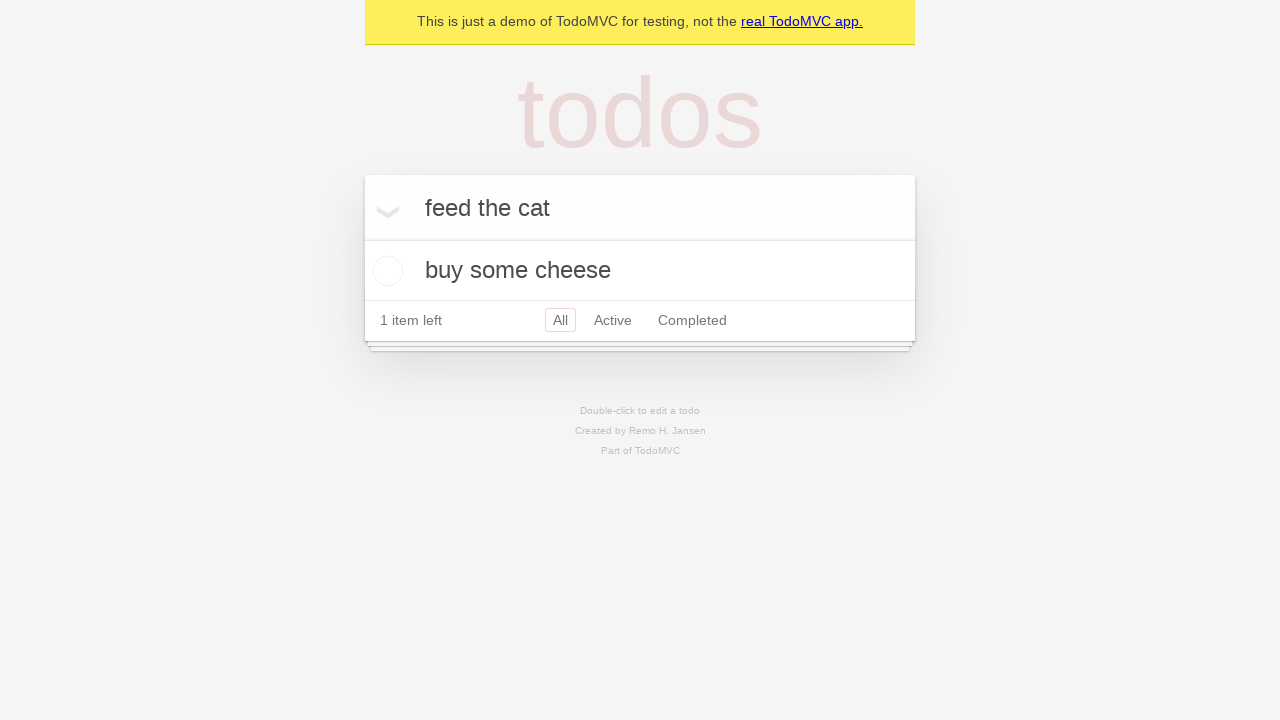

Pressed Enter to add second todo on internal:attr=[placeholder="What needs to be done?"i]
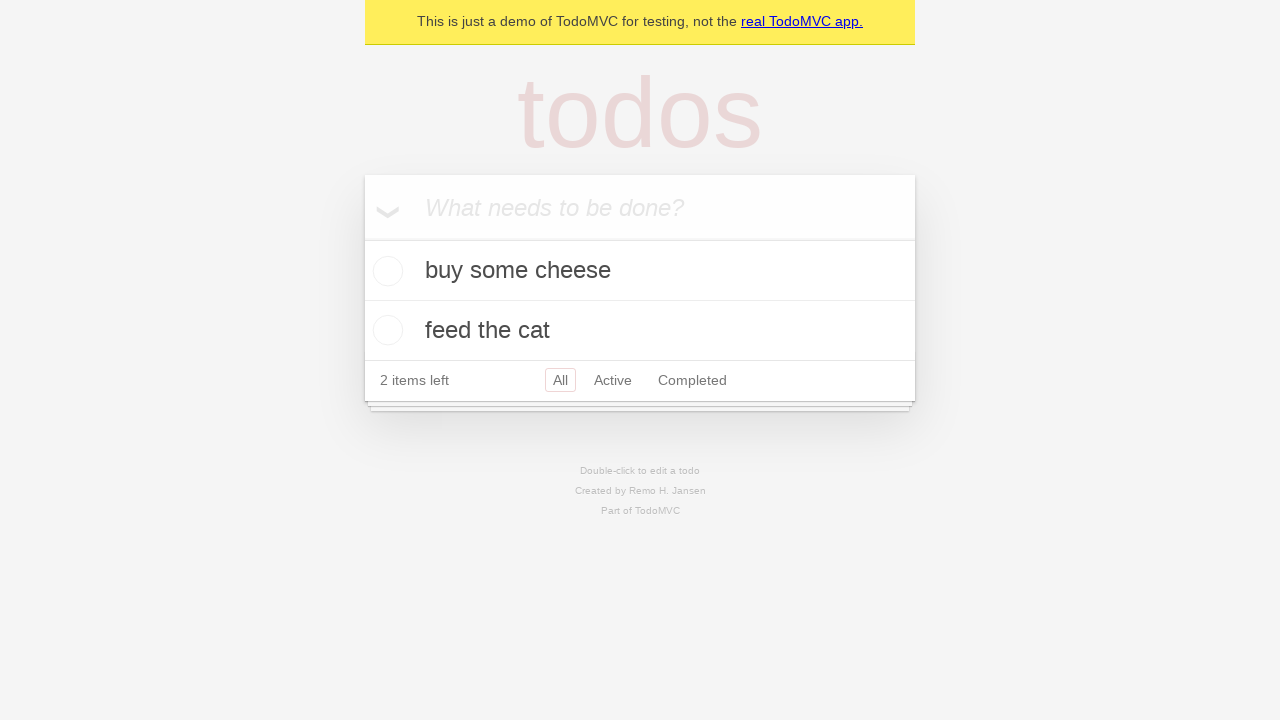

Filled todo input with 'book a doctors appointment' on internal:attr=[placeholder="What needs to be done?"i]
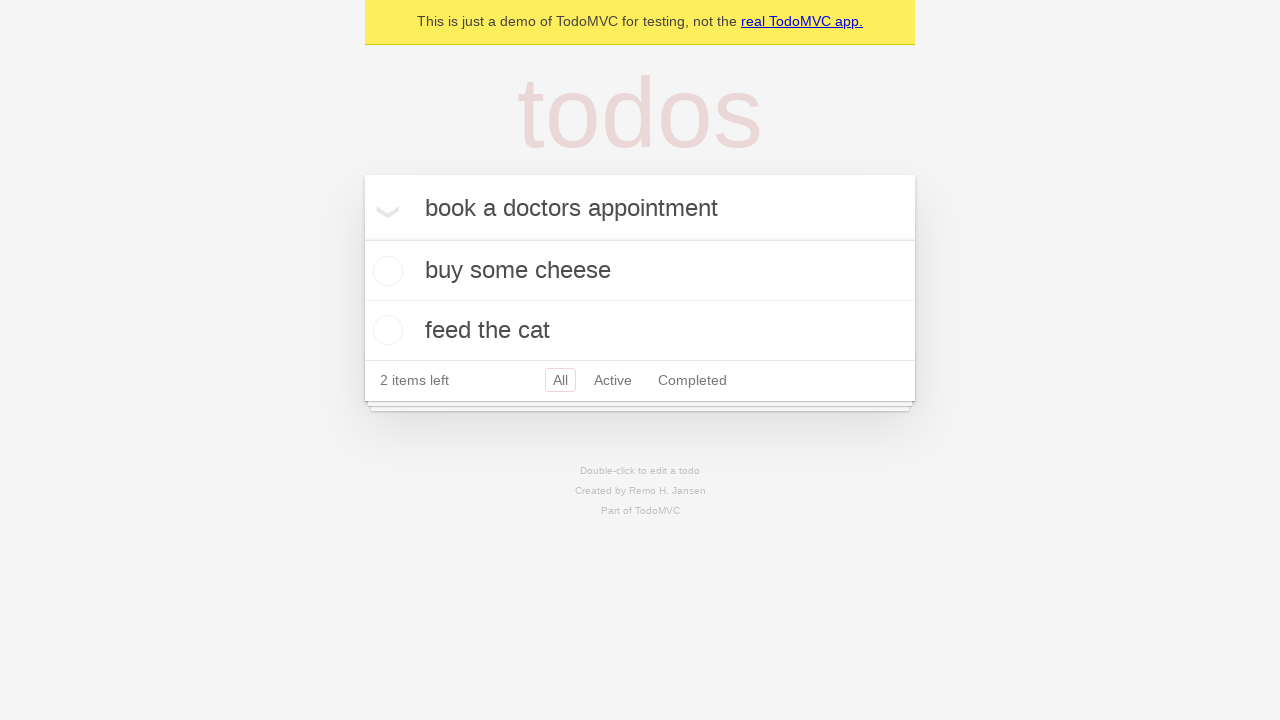

Pressed Enter to add third todo on internal:attr=[placeholder="What needs to be done?"i]
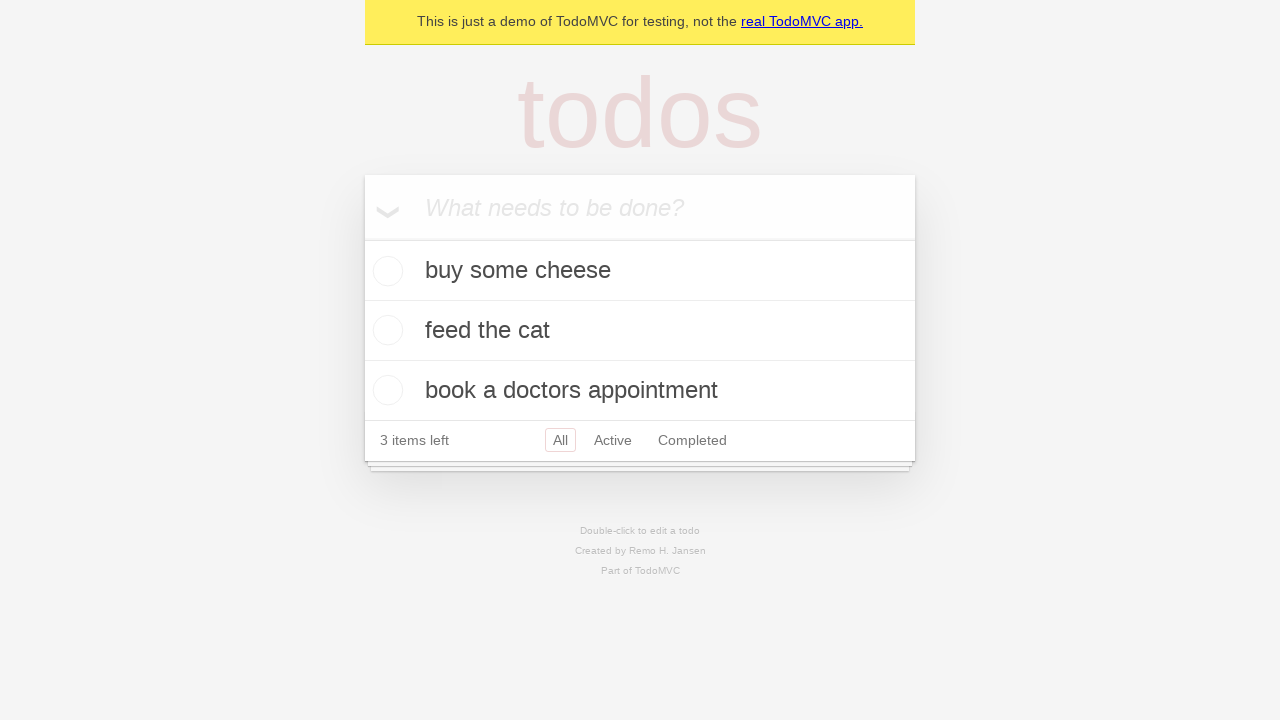

Checked the second todo item to mark it as completed at (385, 330) on .todo-list li .toggle >> nth=1
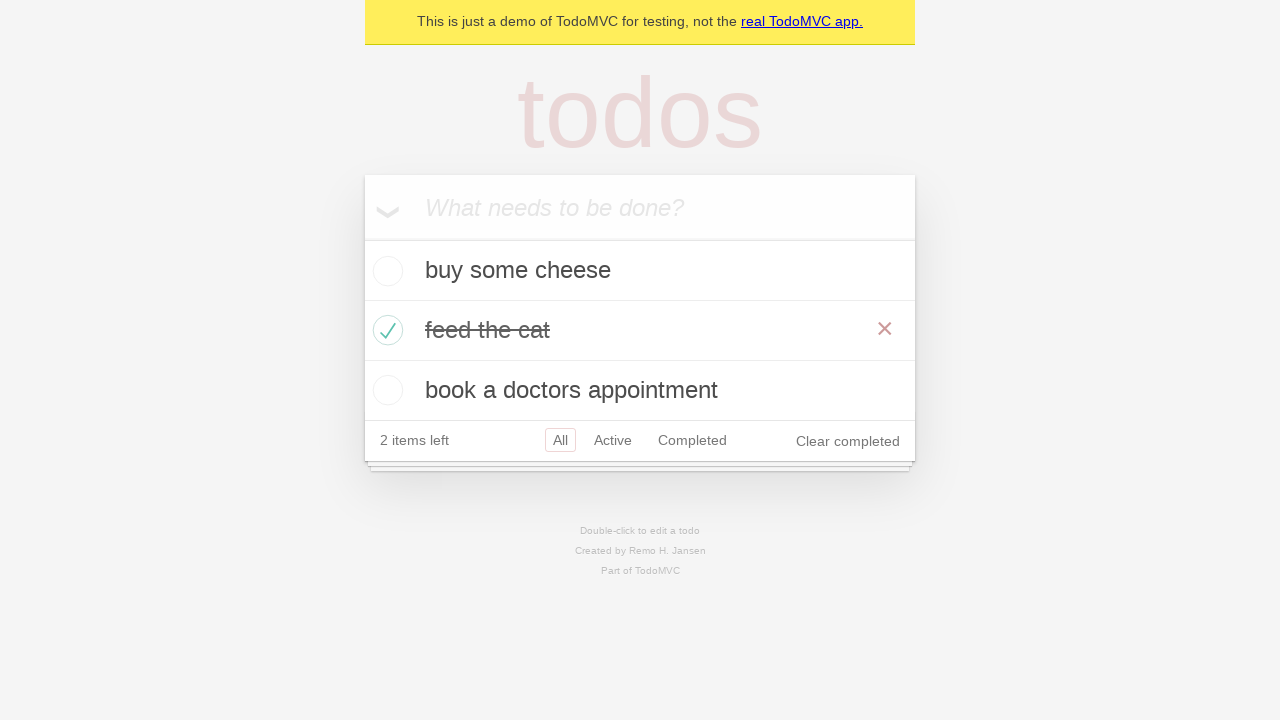

Clicked the 'Active' filter to display only uncompleted items at (613, 440) on internal:role=link[name="Active"i]
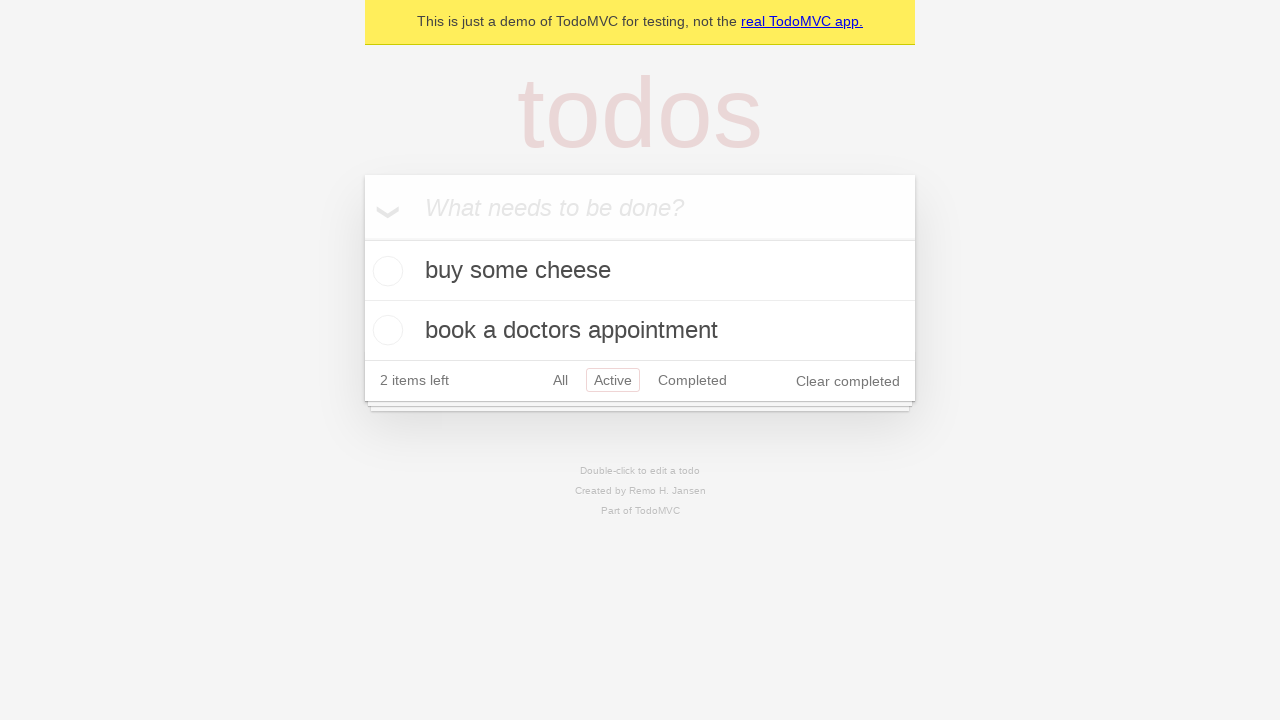

Verified that active todos are displayed (2 uncompleted items visible)
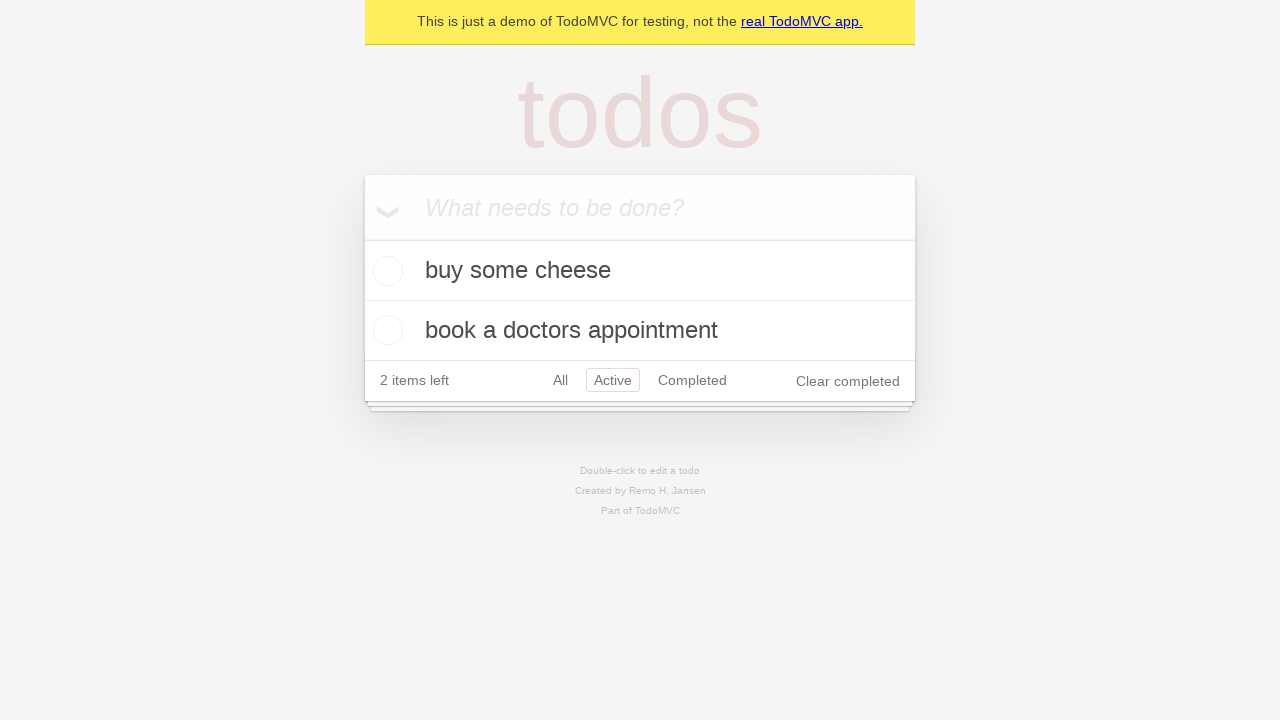

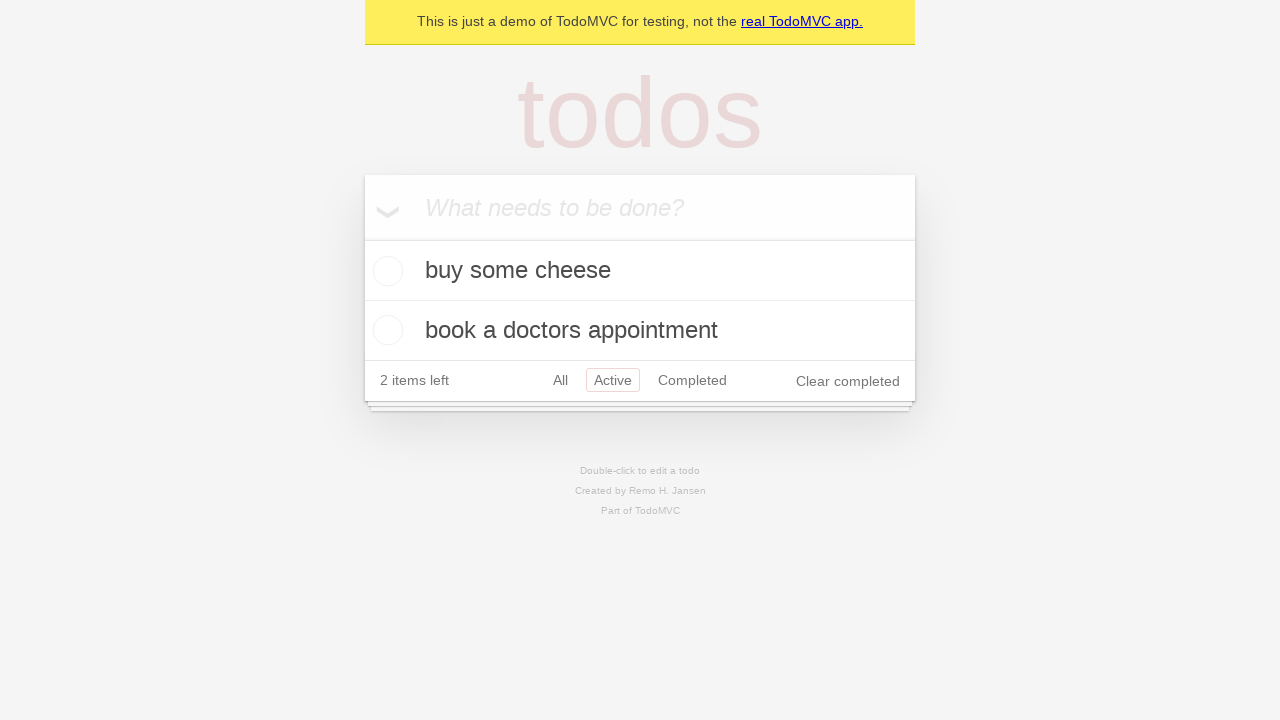